Navigates to the Selenium HQ website homepage

Starting URL: https://www.seleniumhq.org/

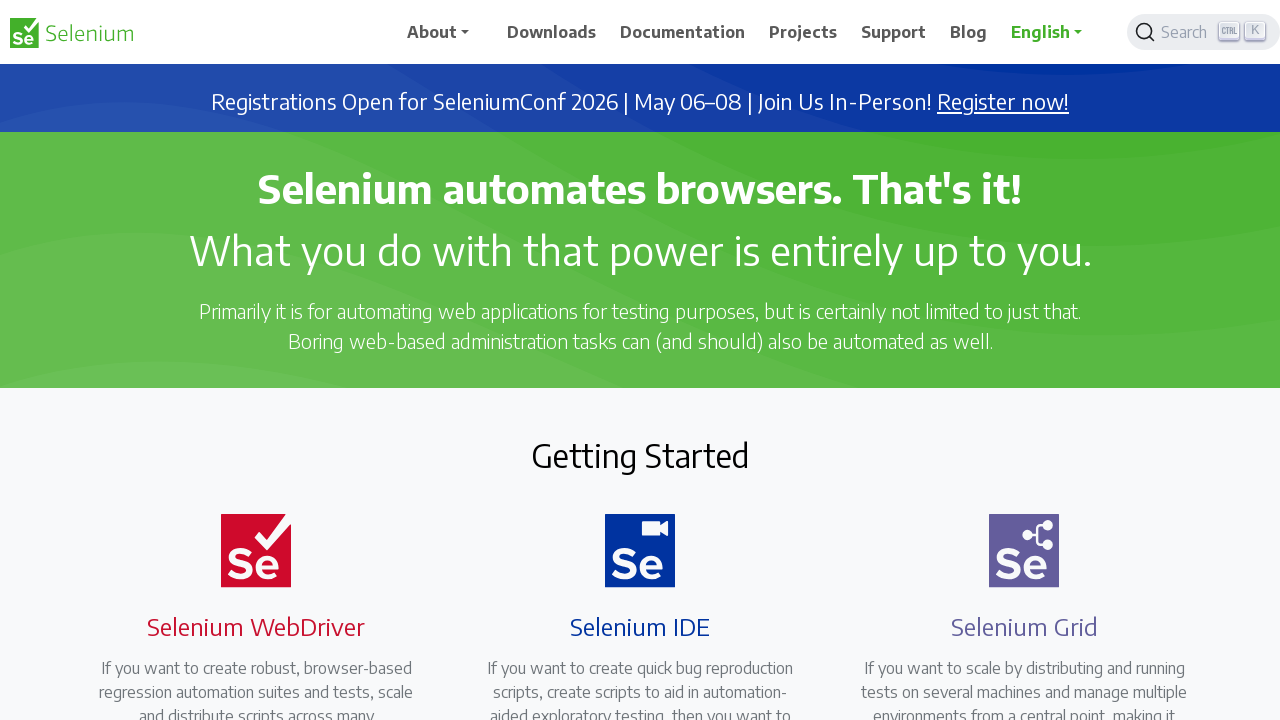

Navigated to Selenium HQ website homepage
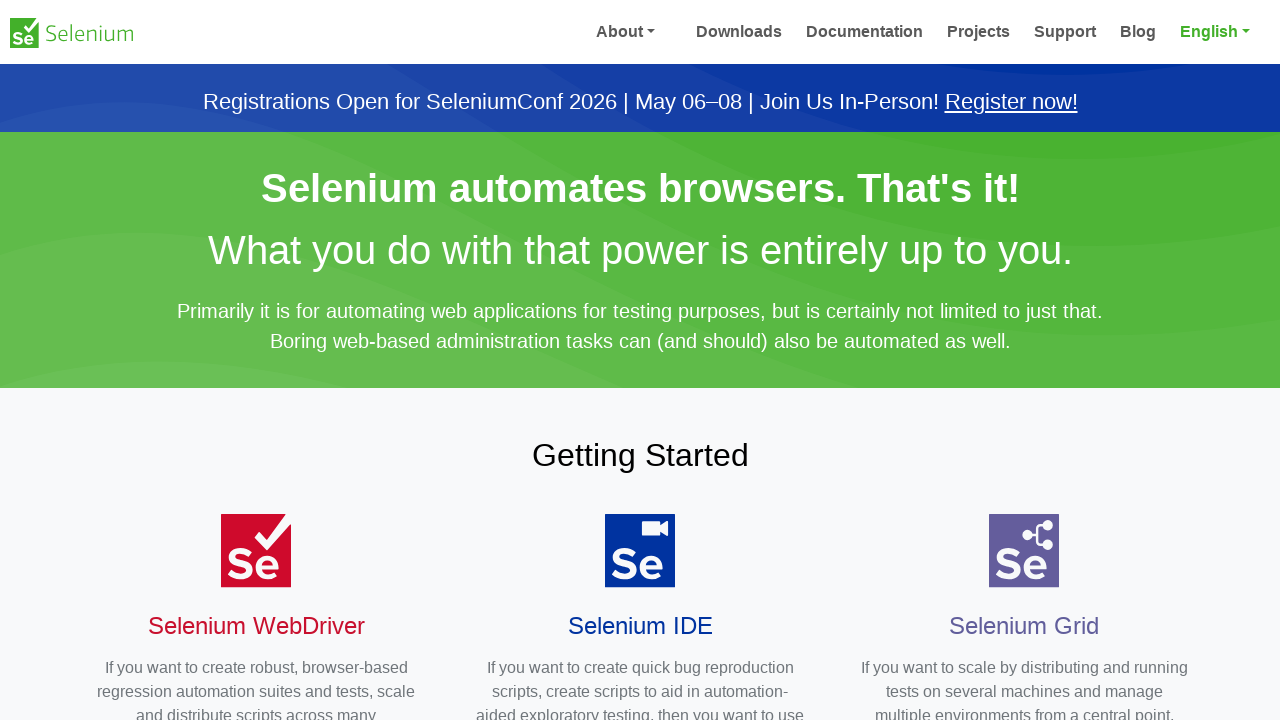

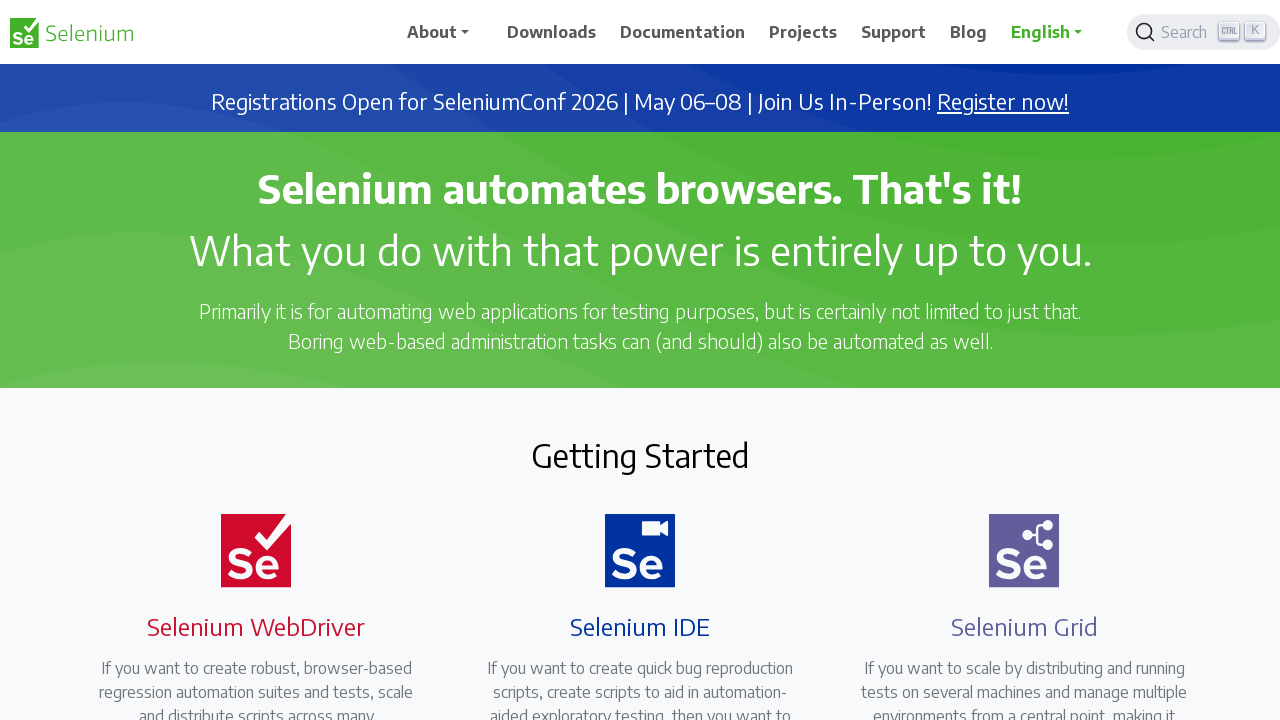